Tests a registration form by filling in personal information fields including name, address, email, and selecting radio buttons and checkboxes

Starting URL: https://demo.automationtesting.in/Register.html

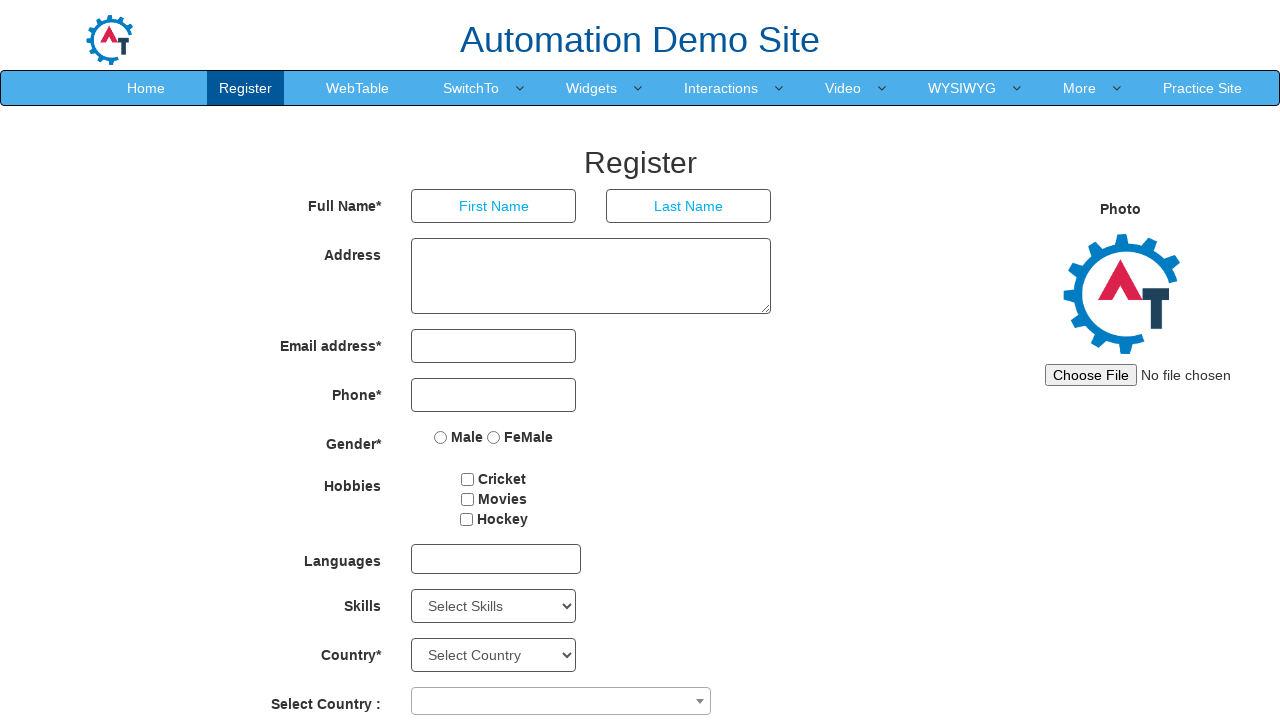

Selected Female radio button for gender at (494, 437) on input[value='FeMale']
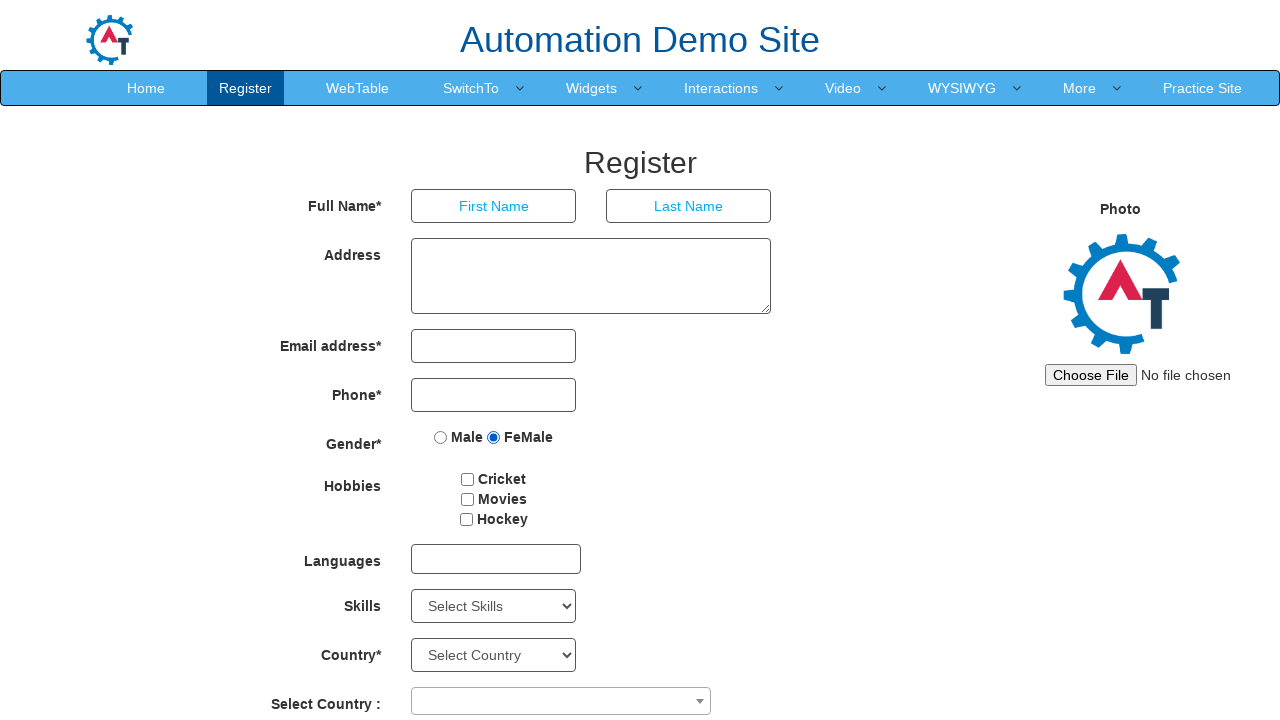

Filled first name field with 'David' on xpath=//*[@id='basicBootstrapForm']/div[1]/div[1]/input
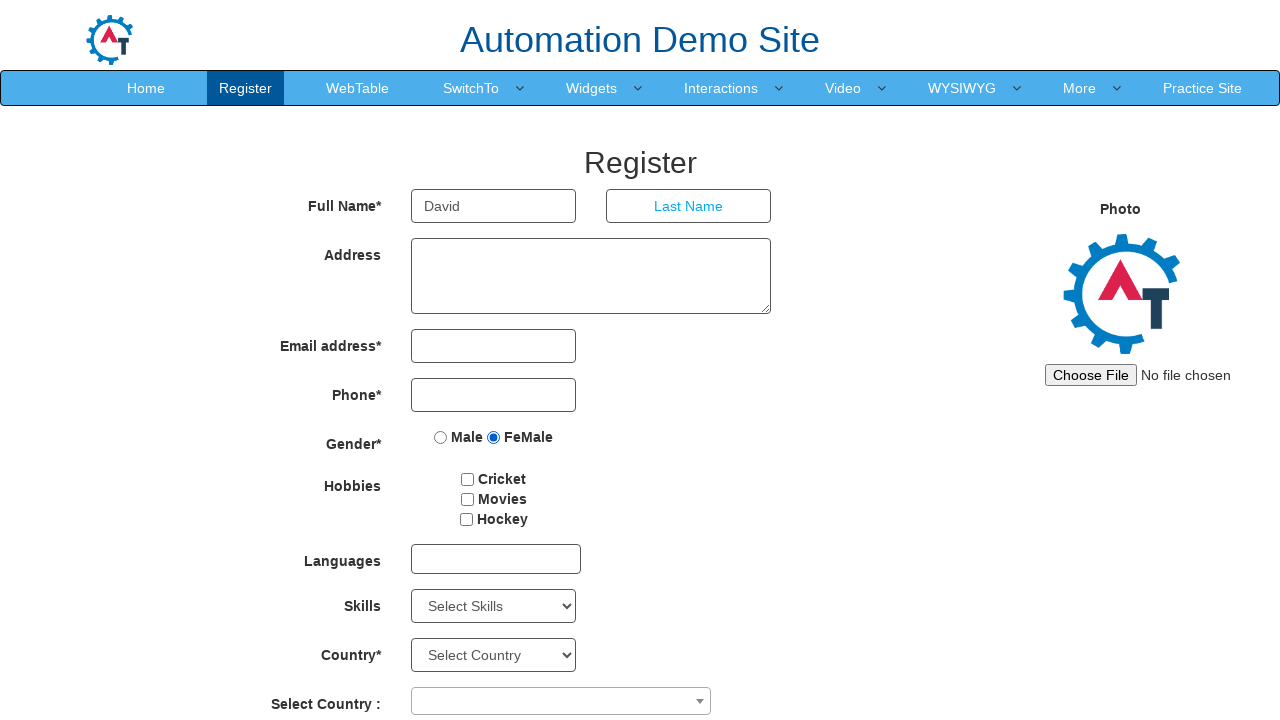

Filled last name field with 'Malan' on xpath=//*[@id='basicBootstrapForm']/div[1]/div[2]/input
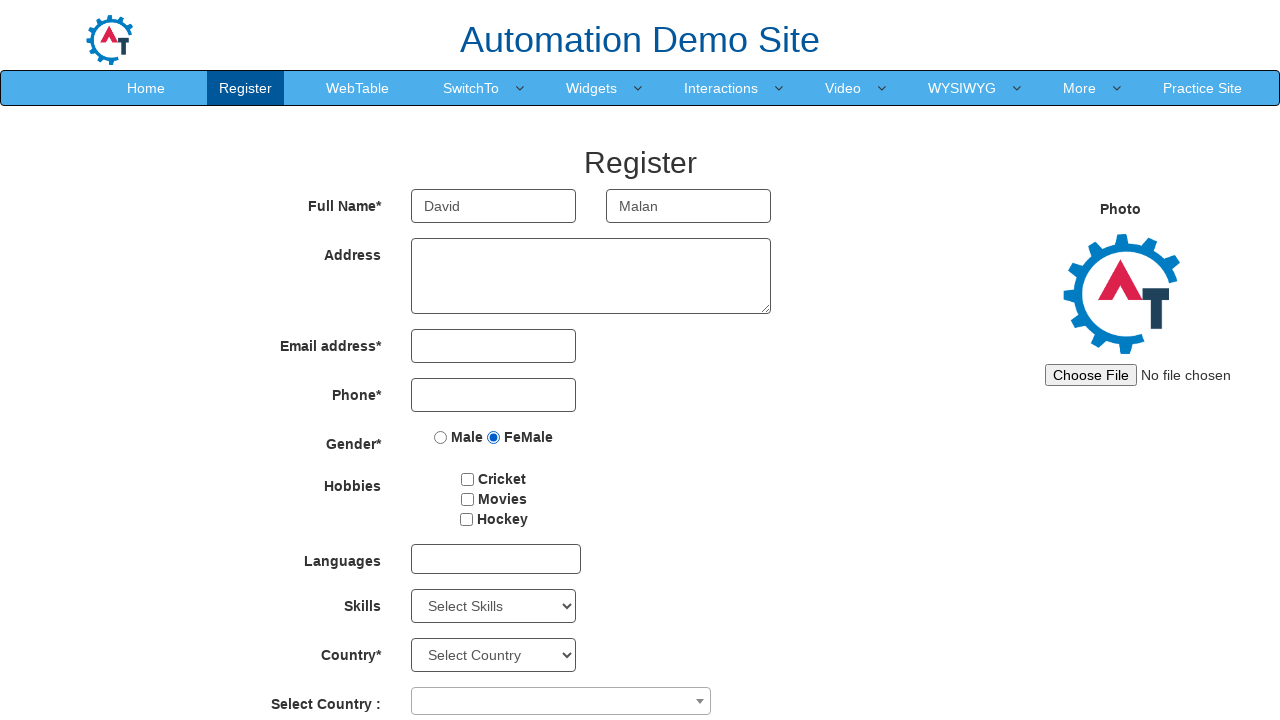

Filled address field with 'I am here' on xpath=//*[@id='basicBootstrapForm']/div[2]/div/textarea
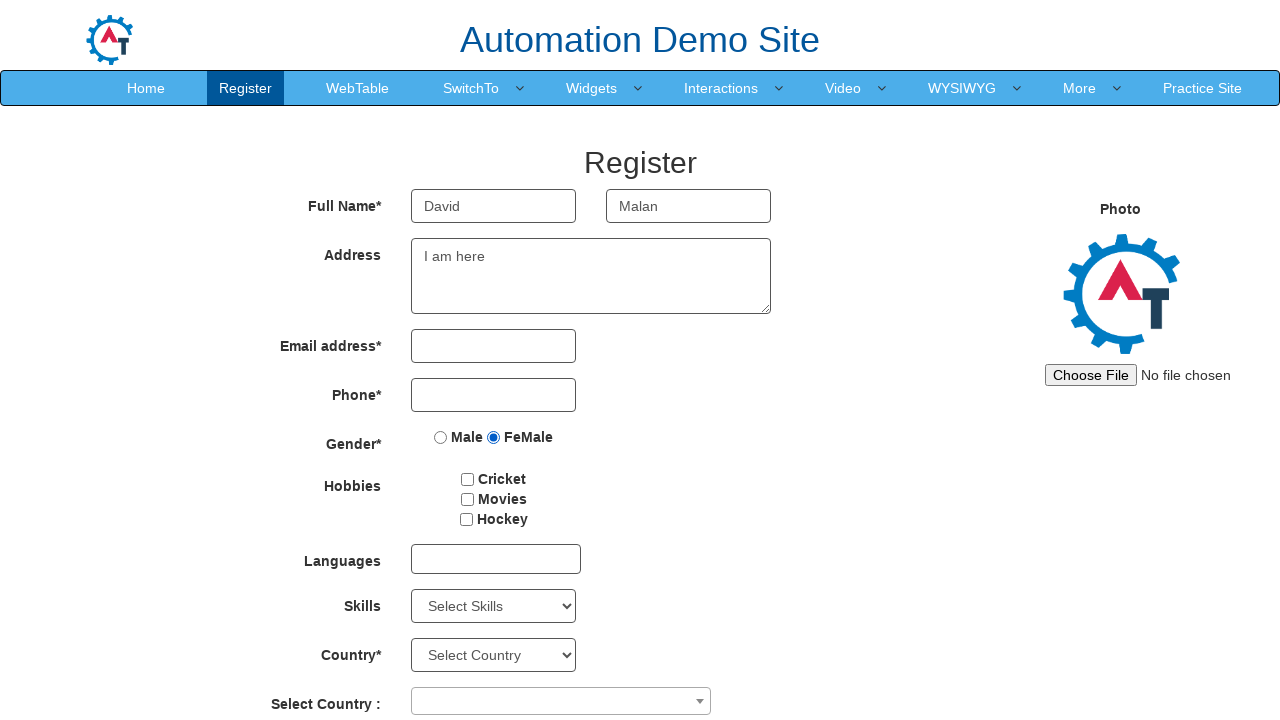

Filled email field with 'DMalan@gmail.com' on xpath=//*[@id='eid']/input
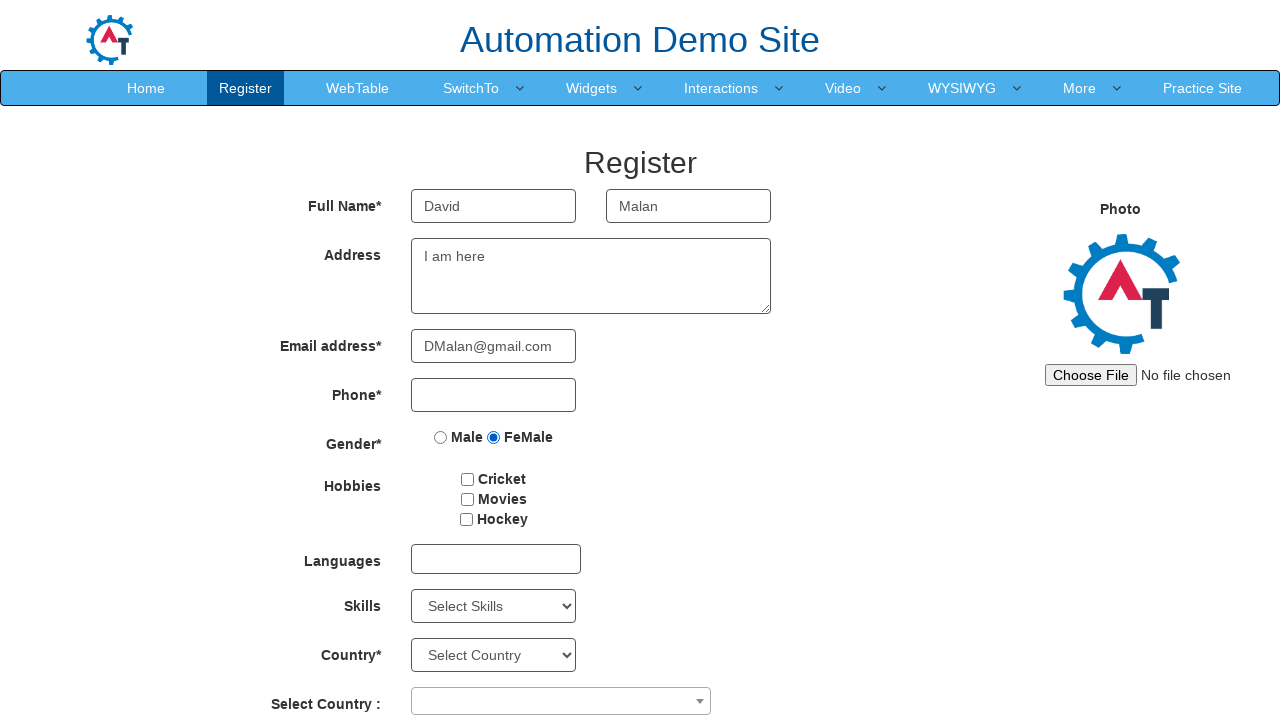

Checked Cricket checkbox at (468, 479) on input[value='Cricket']
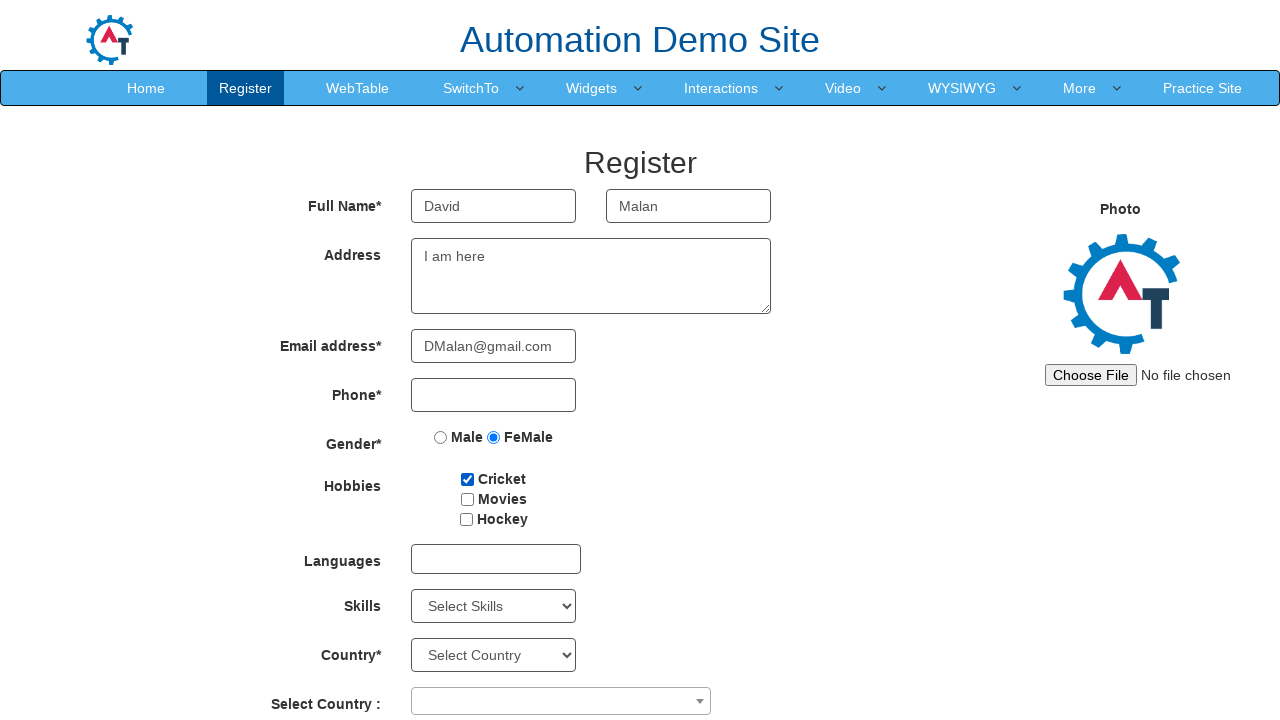

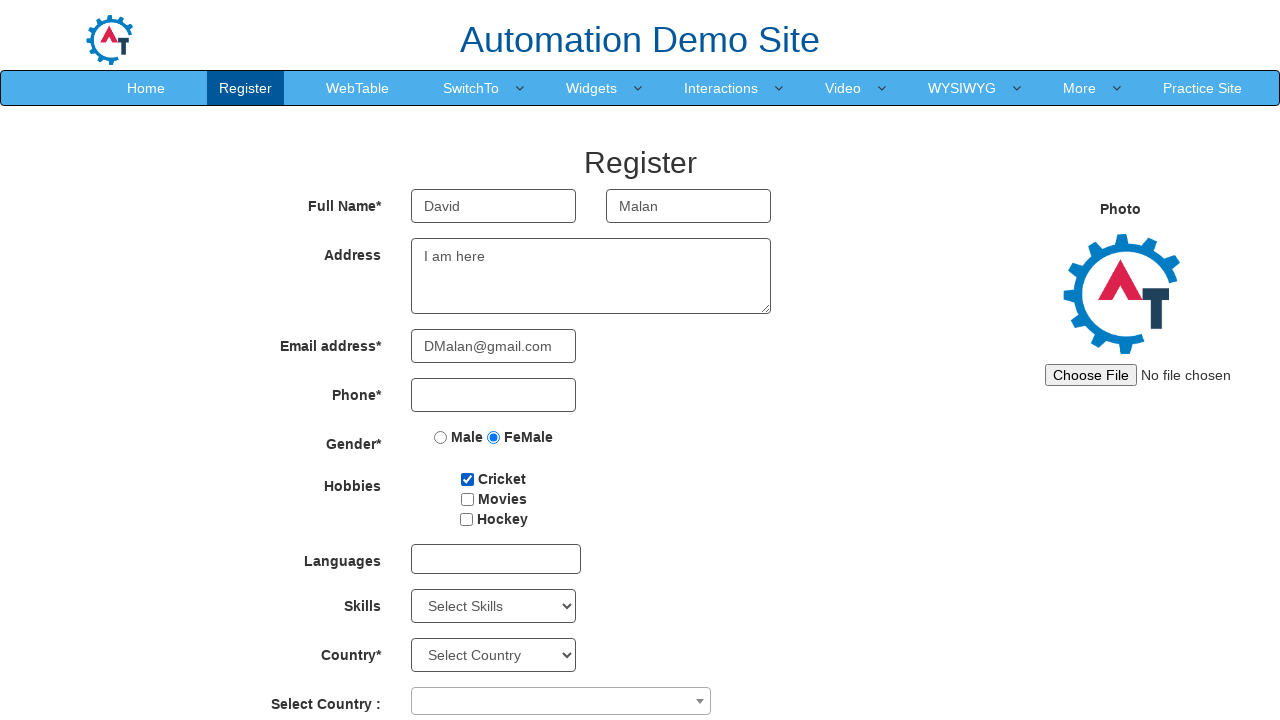